Validates that the random text element displays the expected text content on the dynamic properties page

Starting URL: https://demoqa.com/dynamic-properties

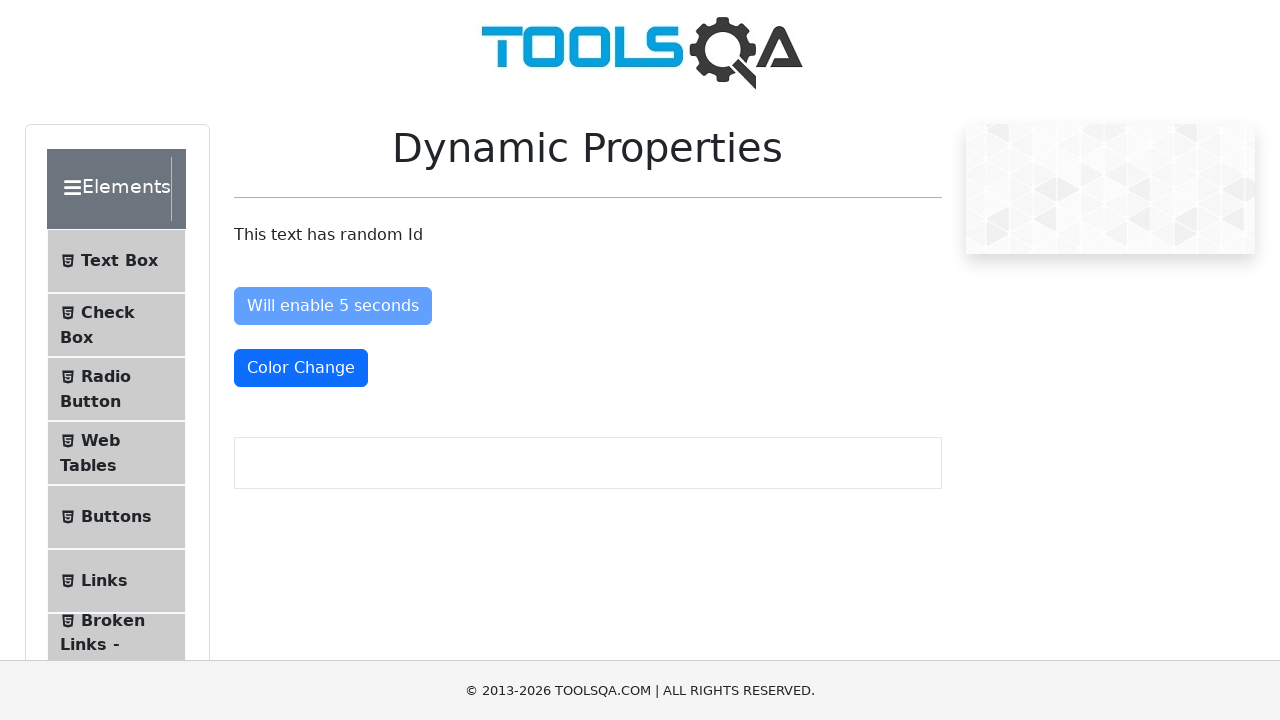

Located the random text element on the page
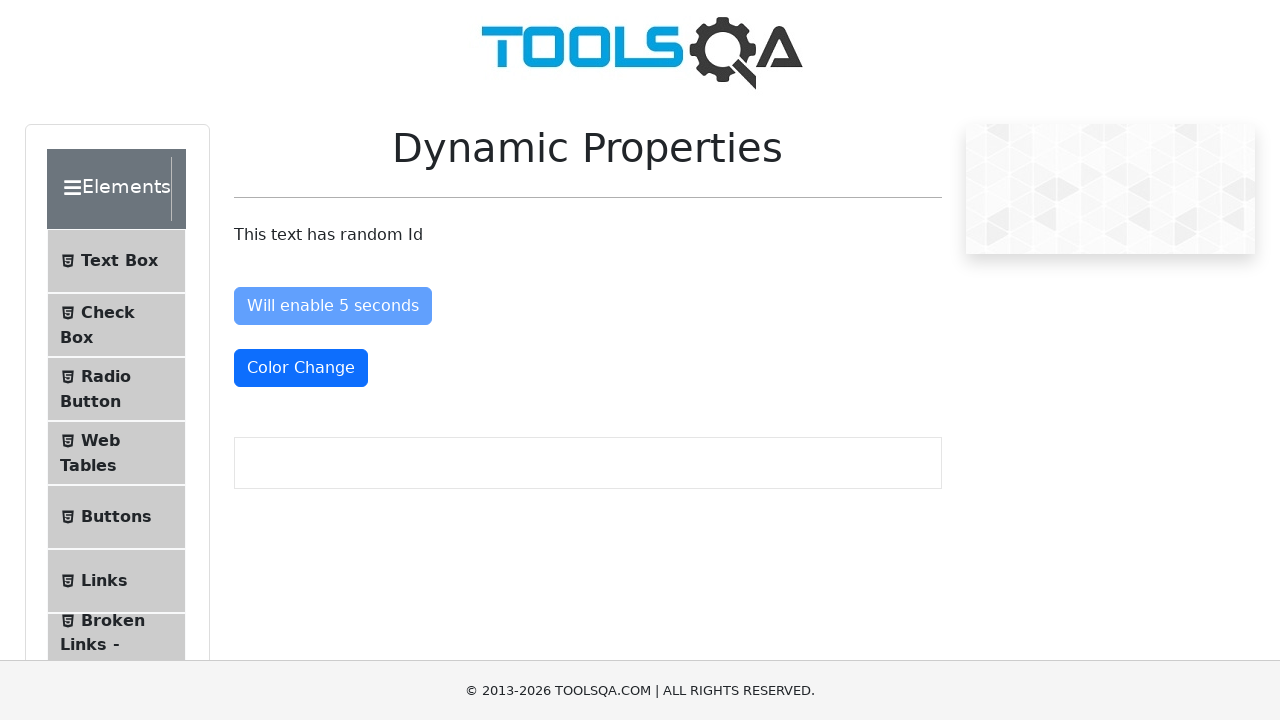

Random text element became visible
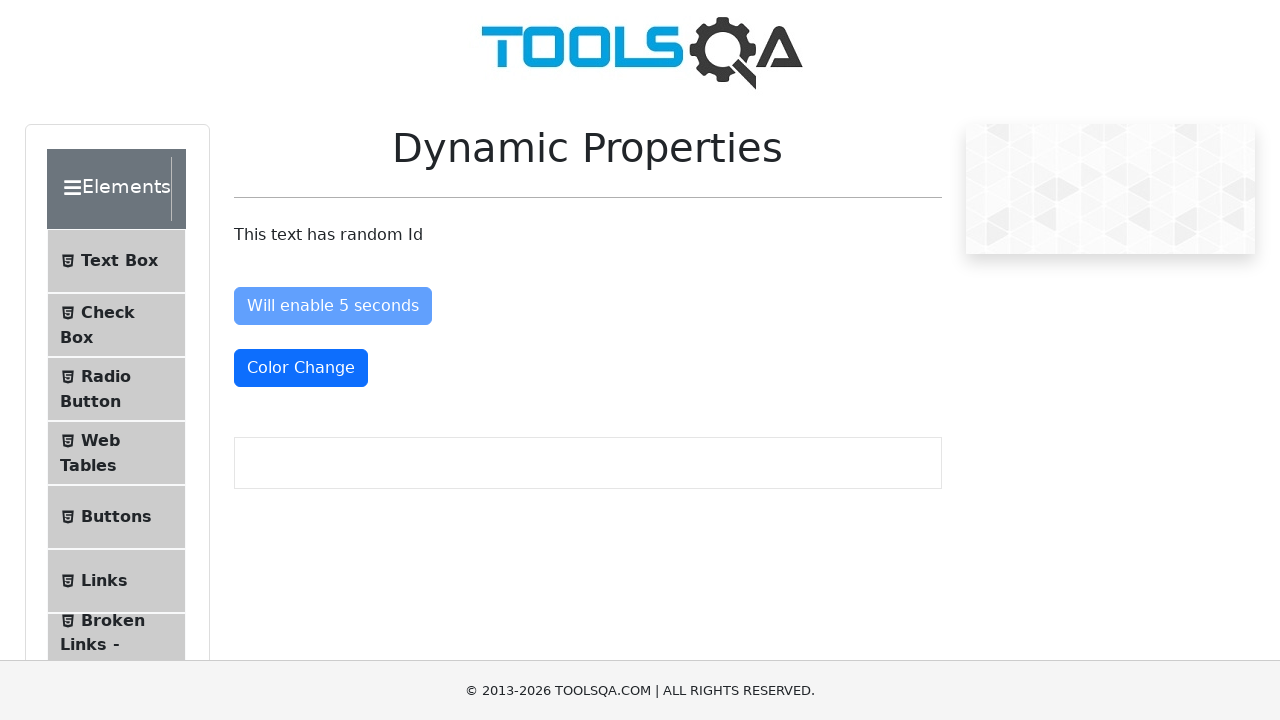

Verified random text element displays expected text 'This text has random Id'
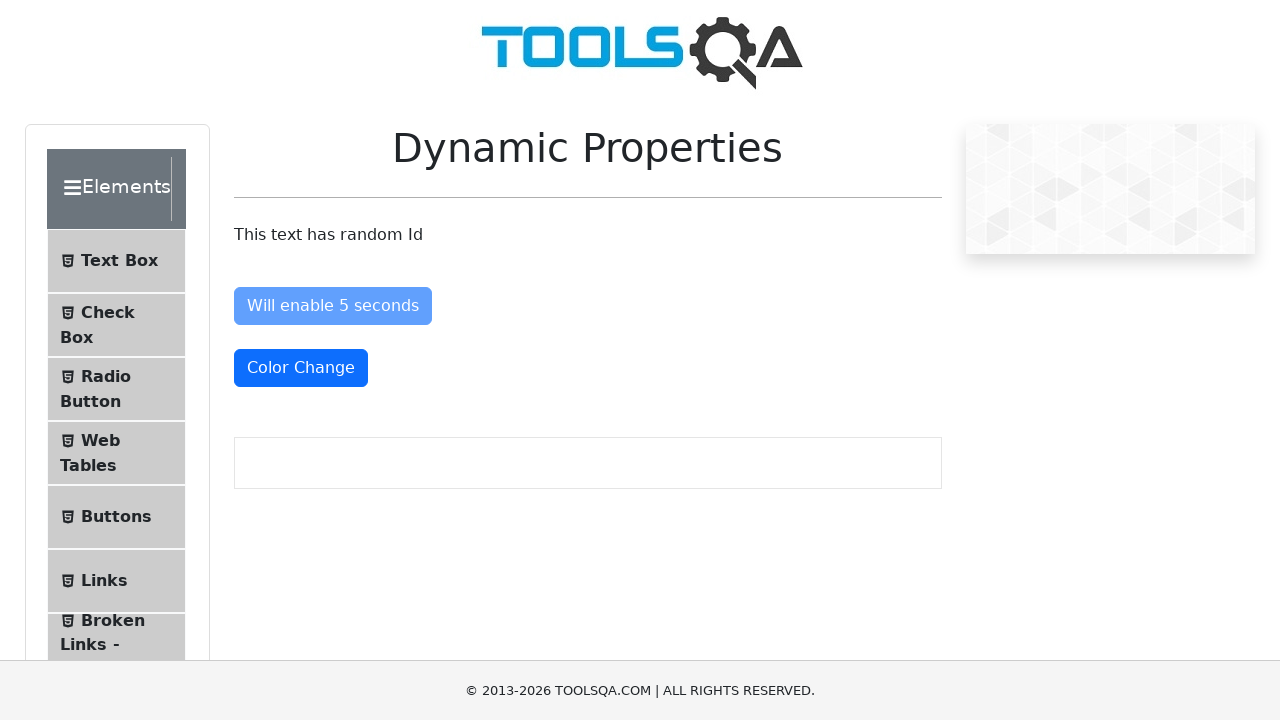

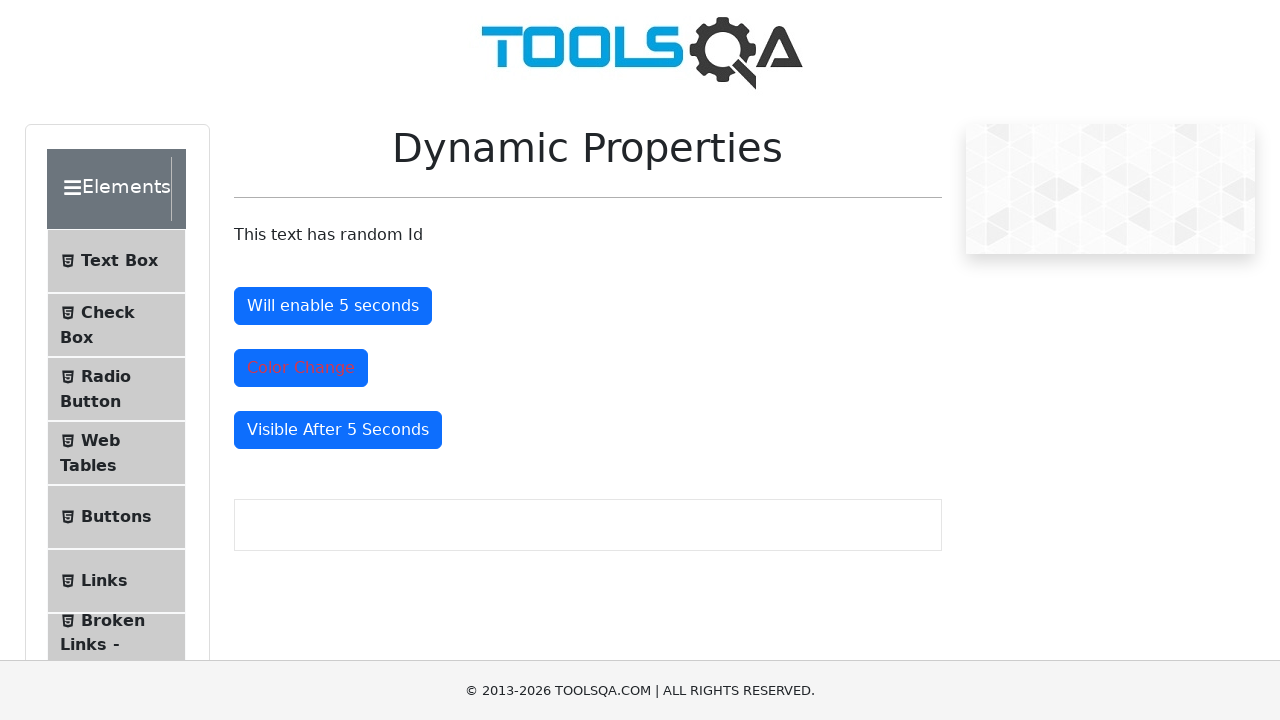